Tests the search functionality on python.org by entering "pycon" in the search box and submitting the search, then verifying that results are returned.

Starting URL: http://www.python.org

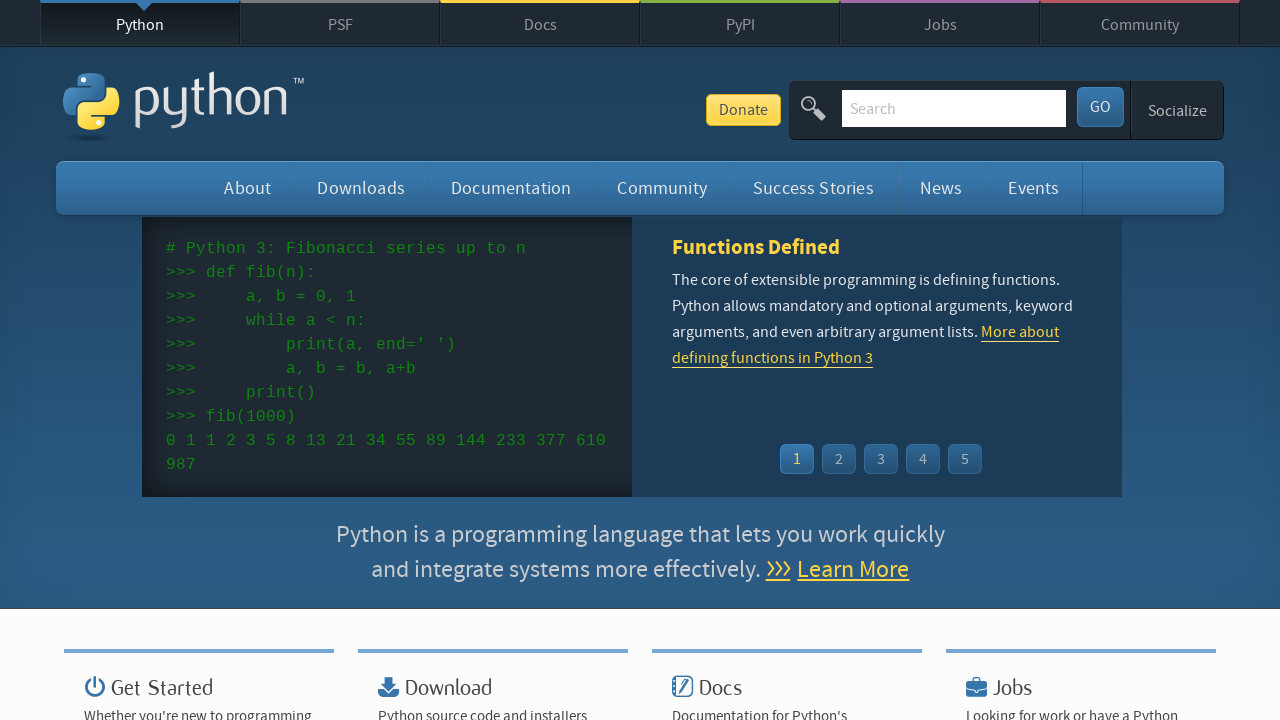

Verified page title contains 'Python'
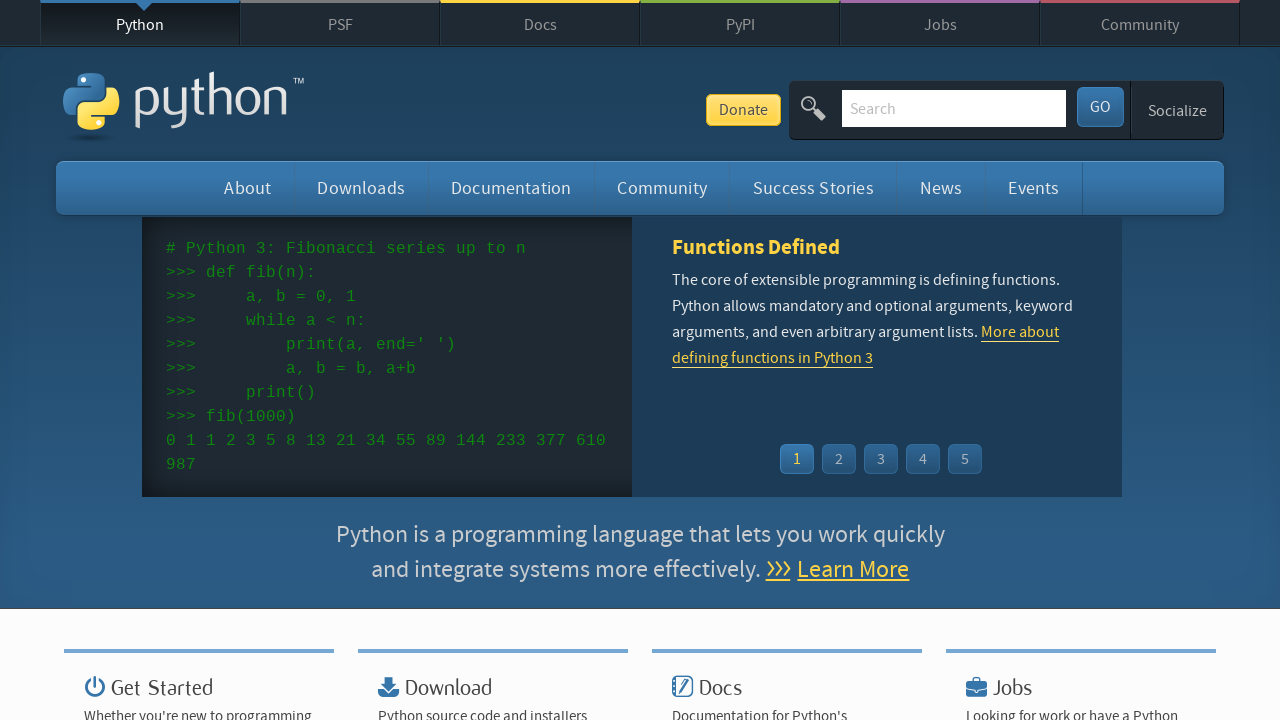

Filled search box with 'pycon' on input[name='q']
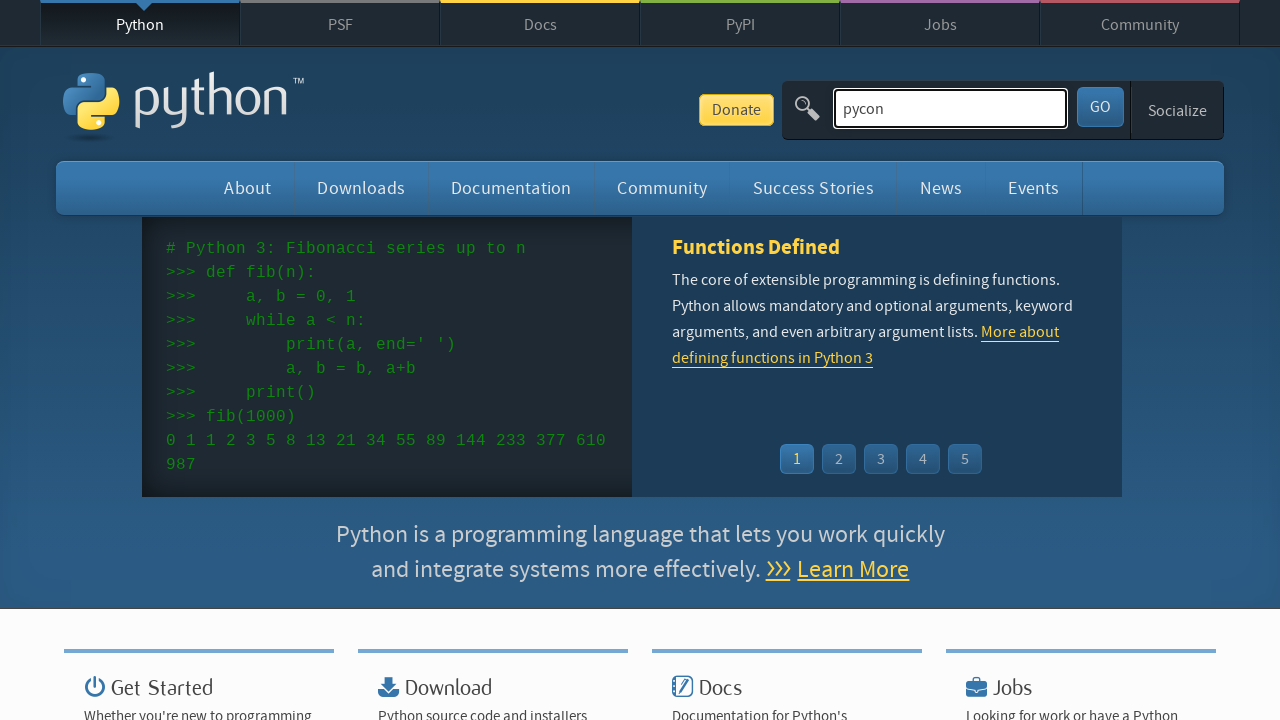

Submitted search by pressing Enter on input[name='q']
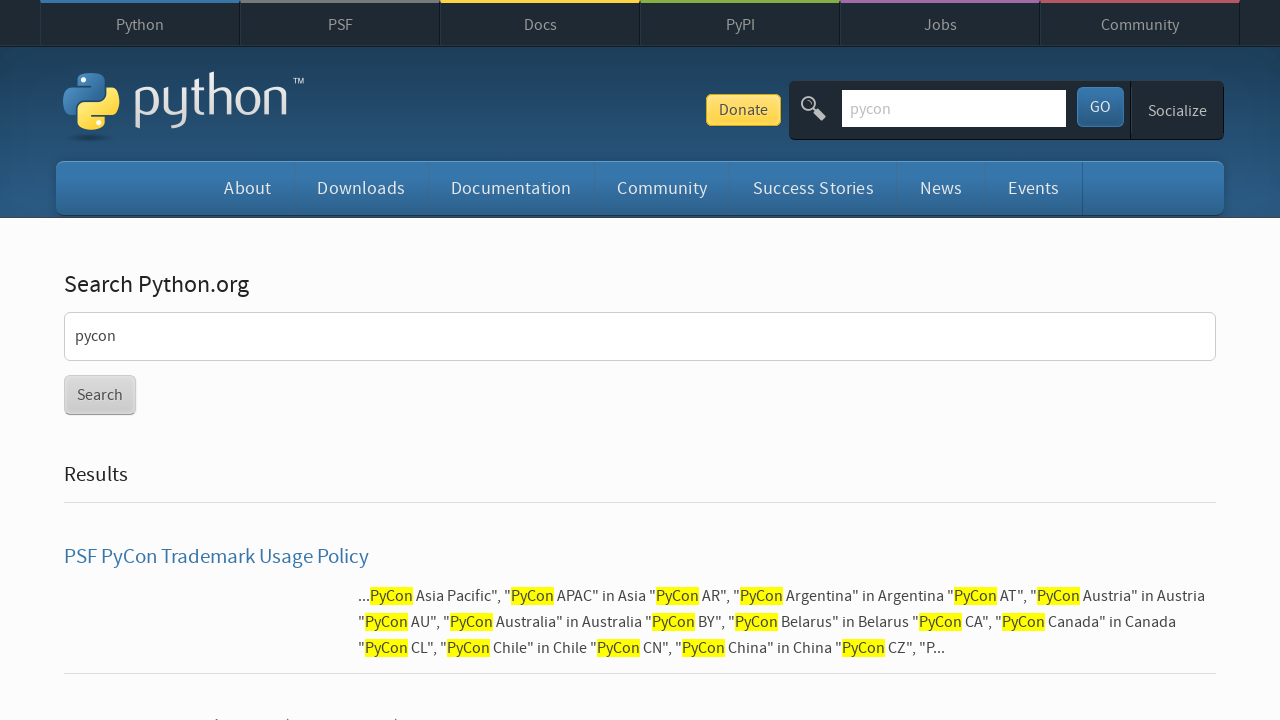

Waited for page to fully load after search submission
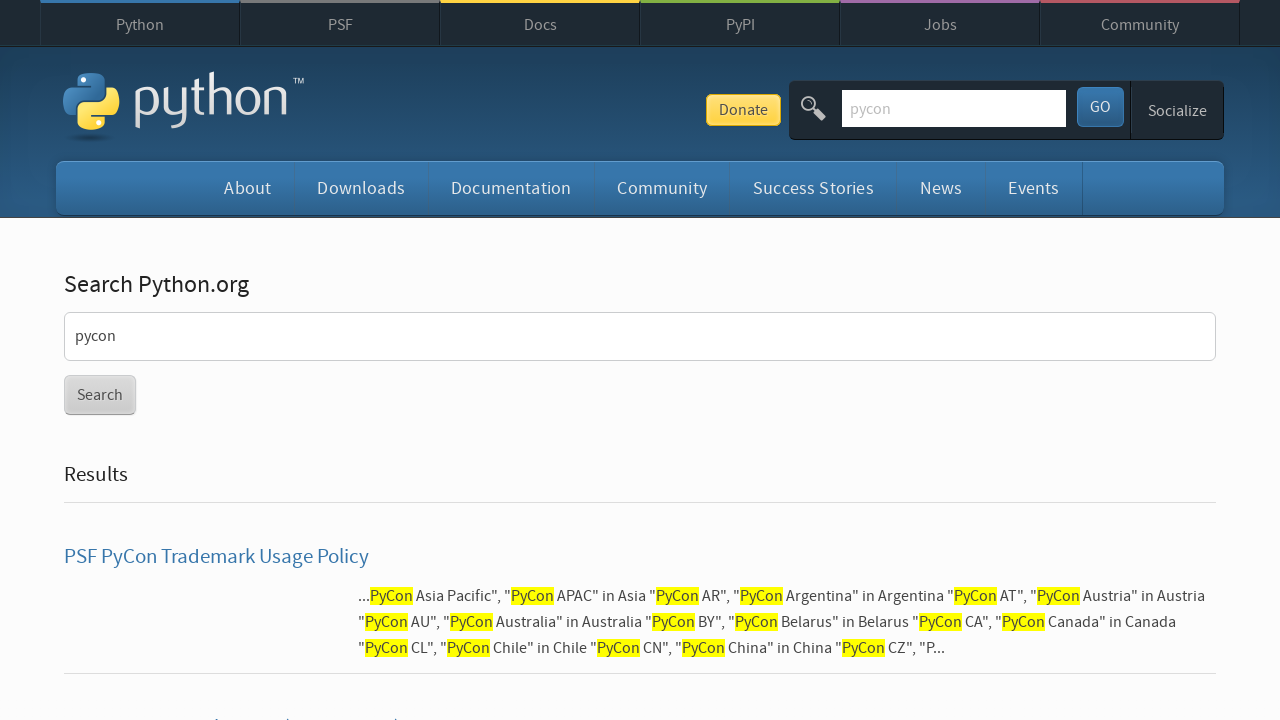

Verified search results are displayed (no 'No results found' message)
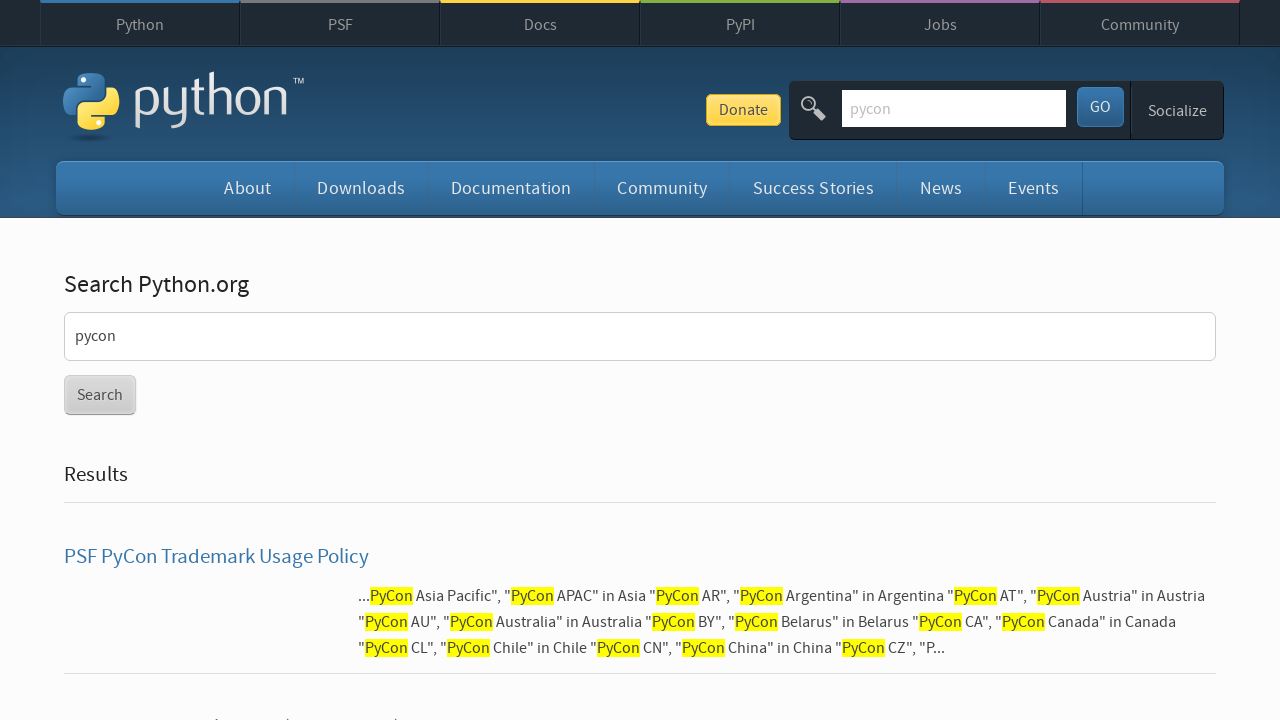

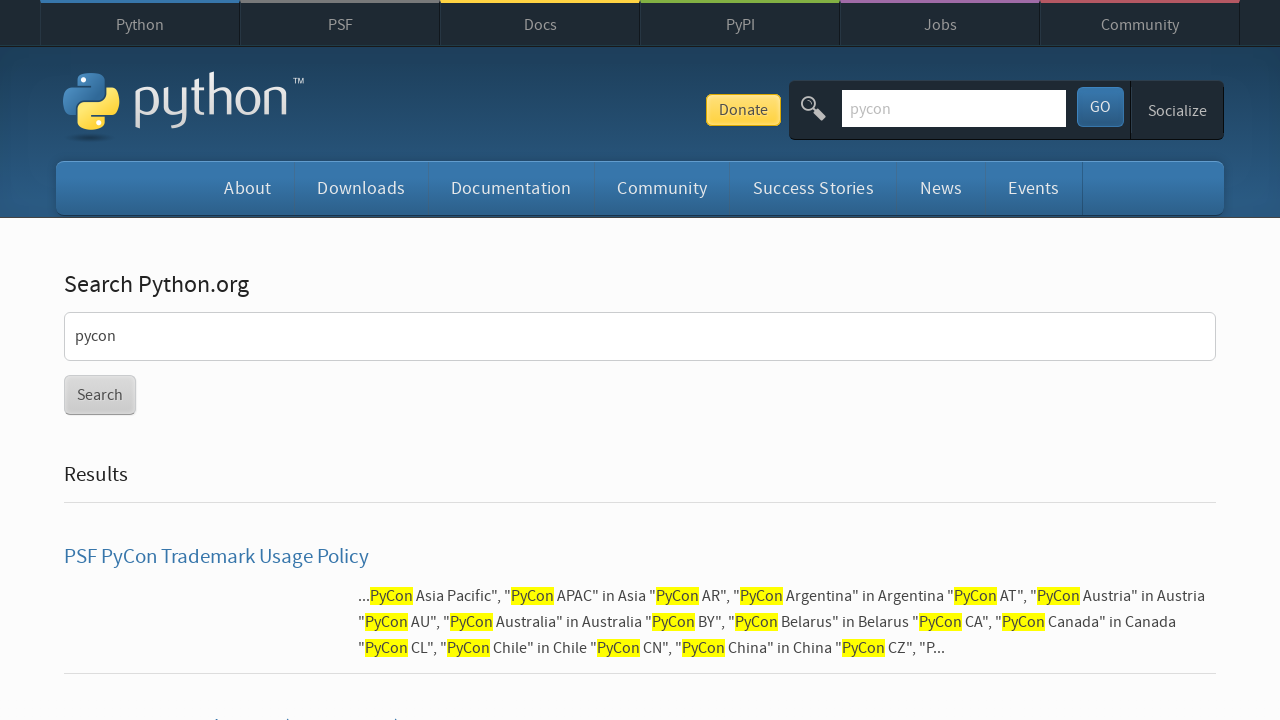